Tests calculator addition functionality by entering 2 + 2 and verifying the result equals 4

Starting URL: https://testpages.herokuapp.com/styled/calculator

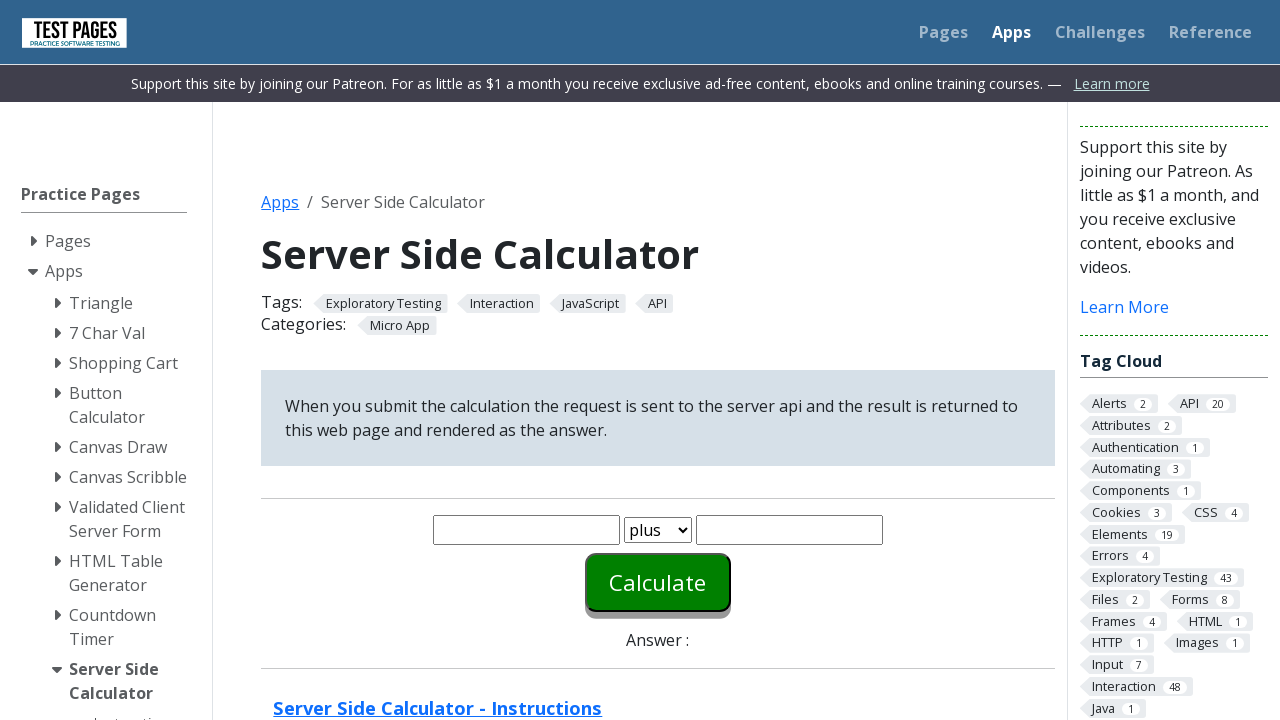

Cleared first number input field on #number1
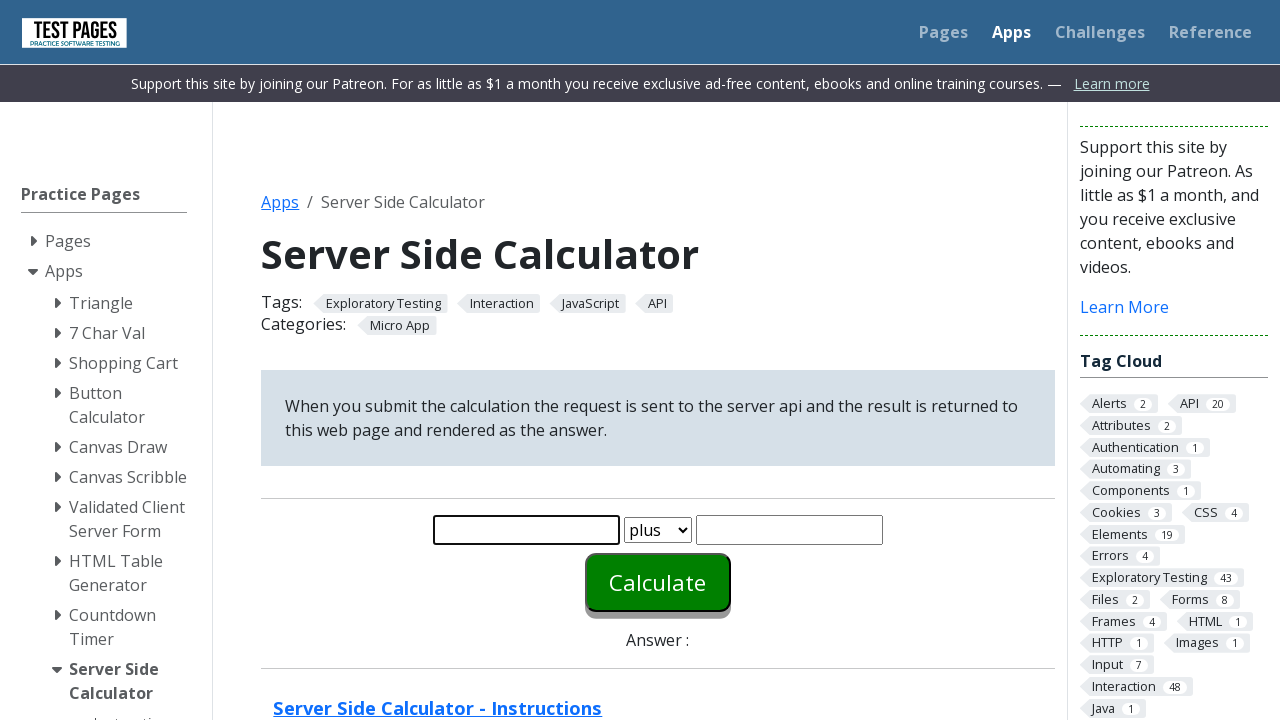

Entered 2 into first number input field on #number1
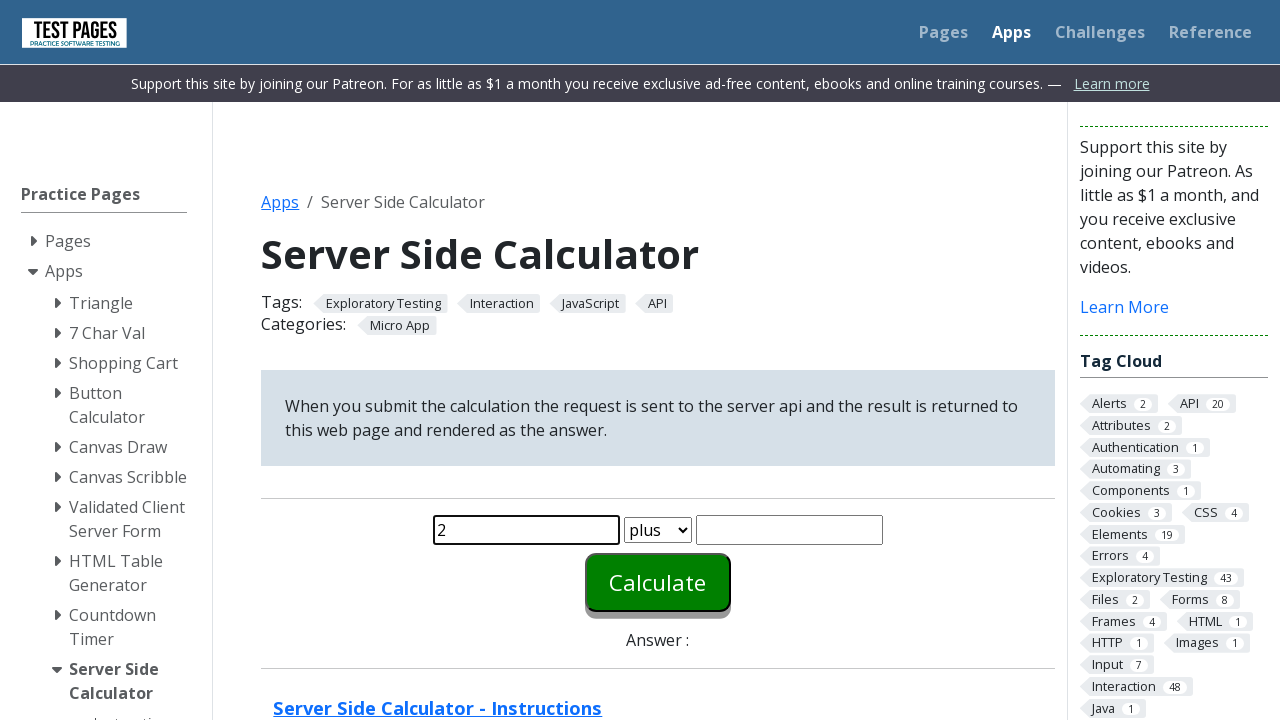

Cleared second number input field on #number2
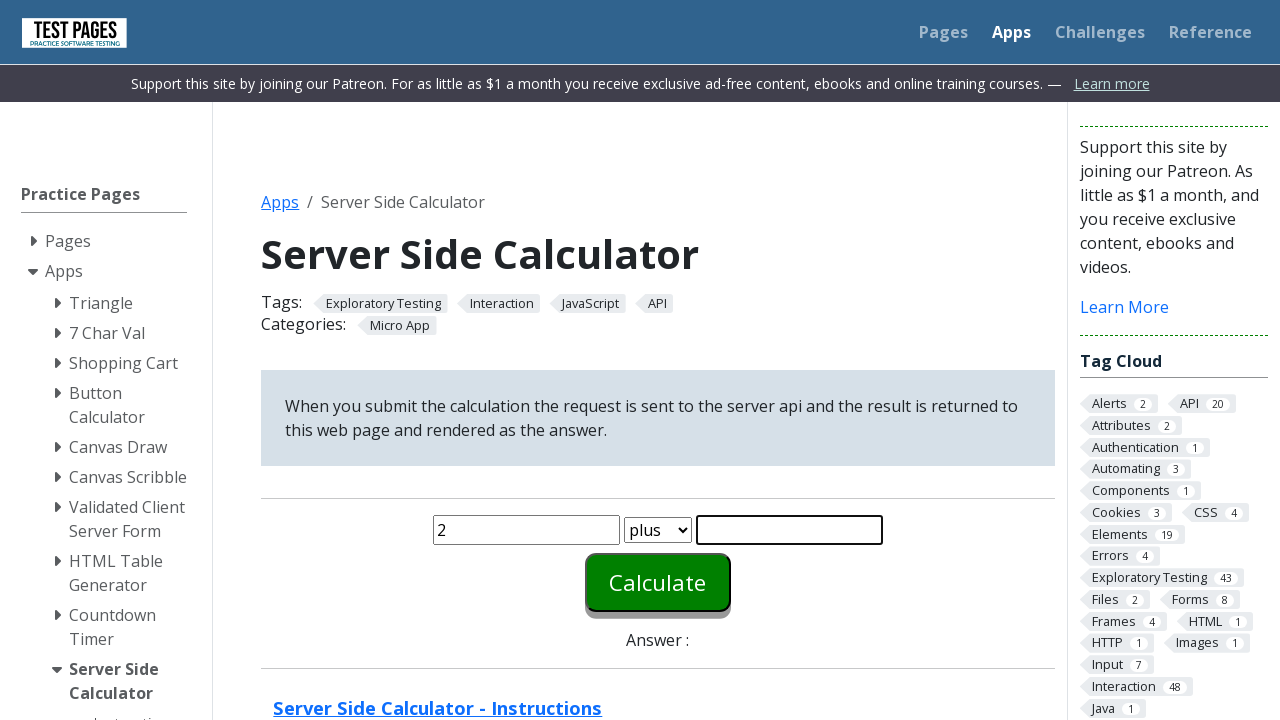

Entered 2 into second number input field on #number2
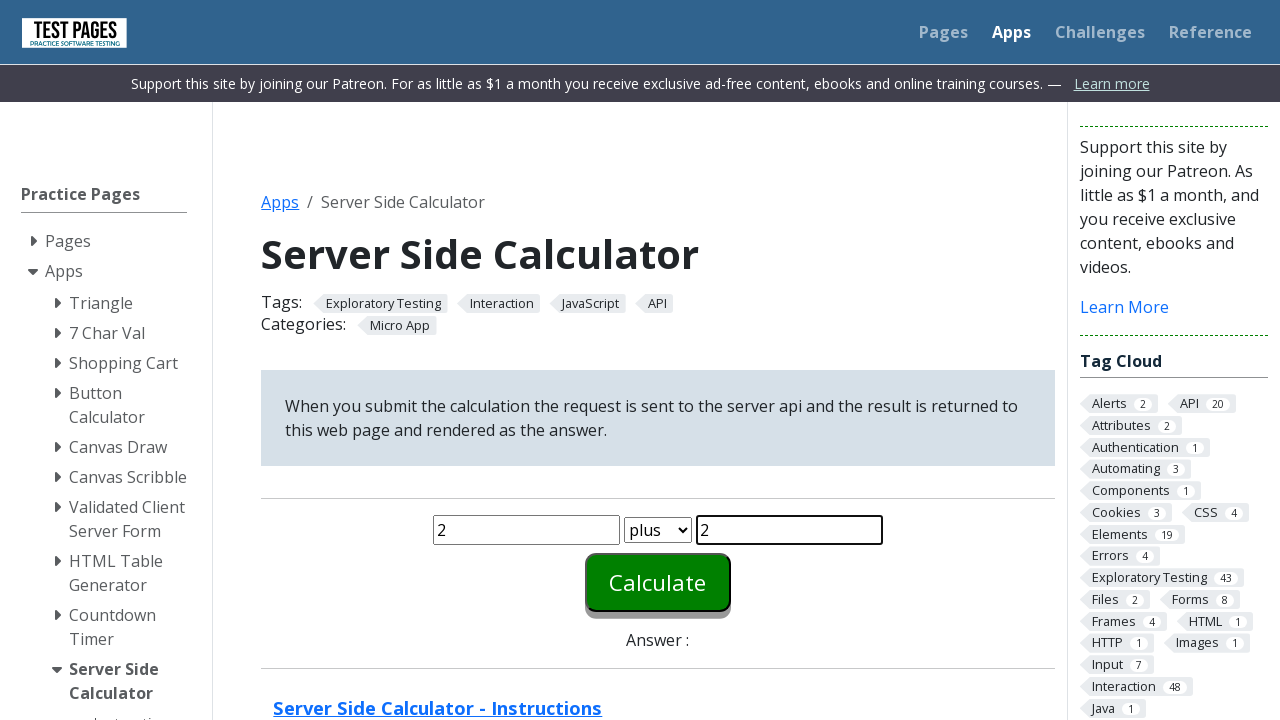

Clicked calculate button to perform addition at (658, 582) on #calculate
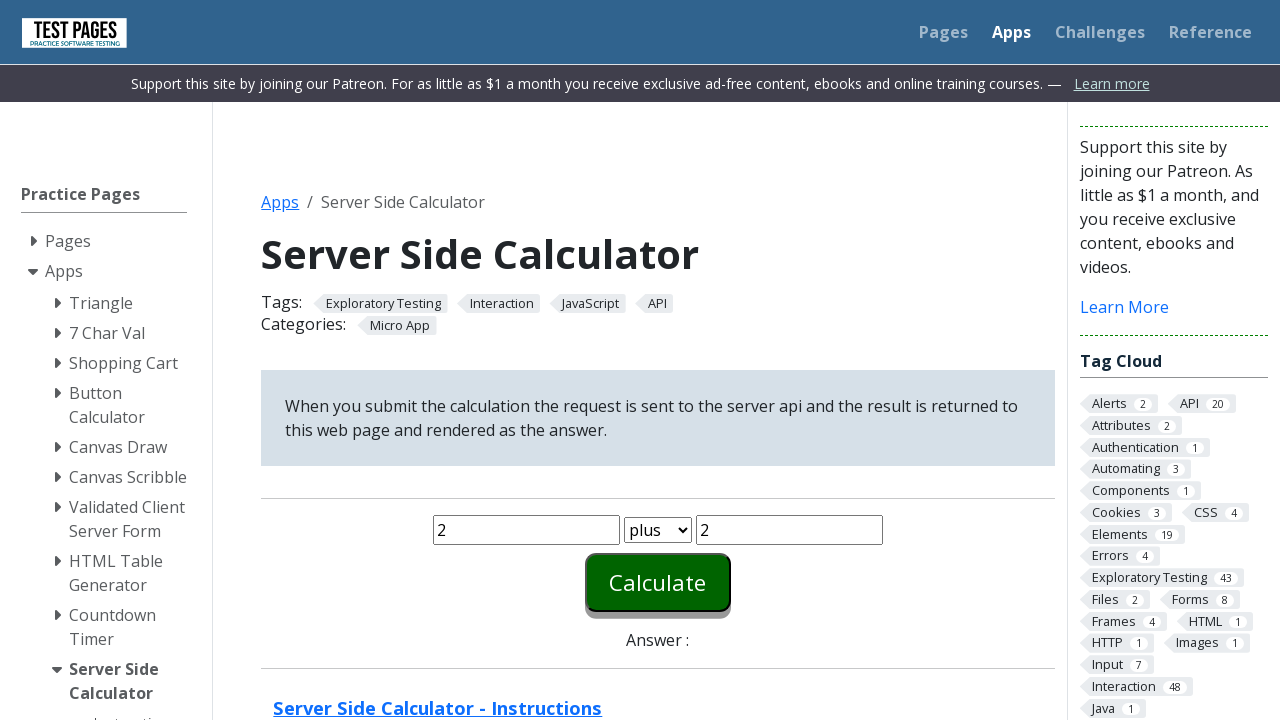

Answer element loaded
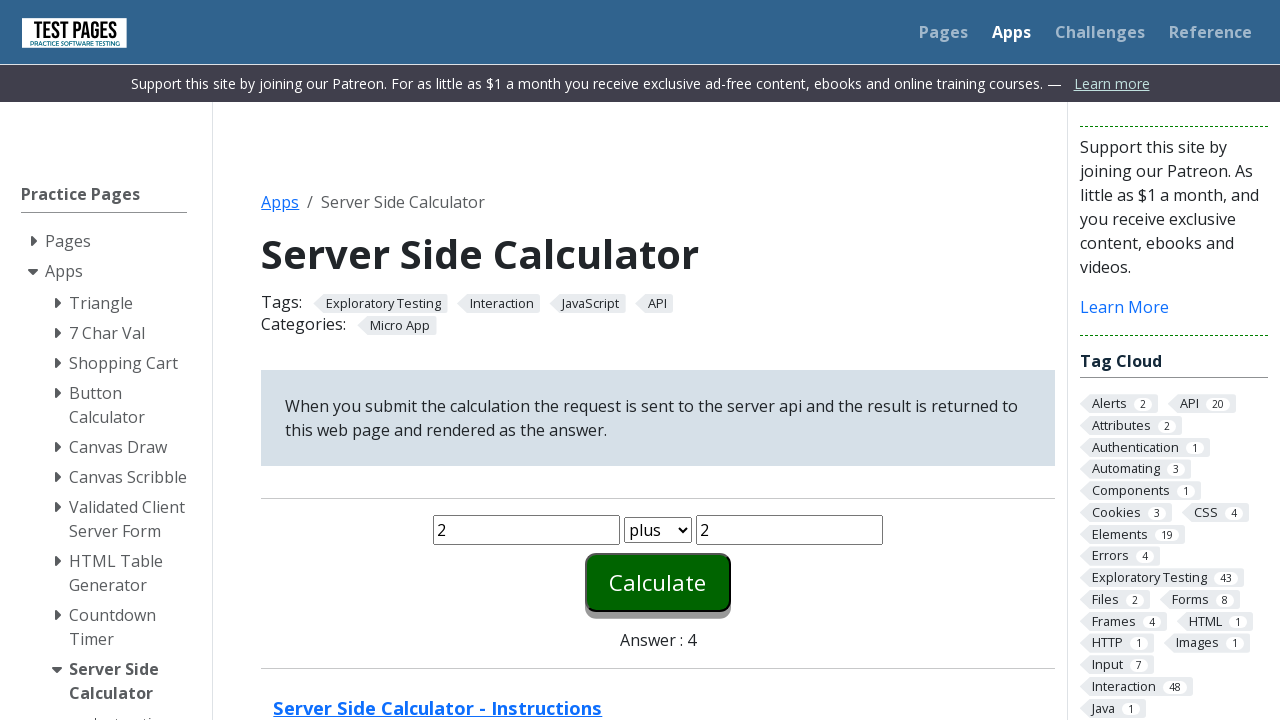

Retrieved answer text: 4
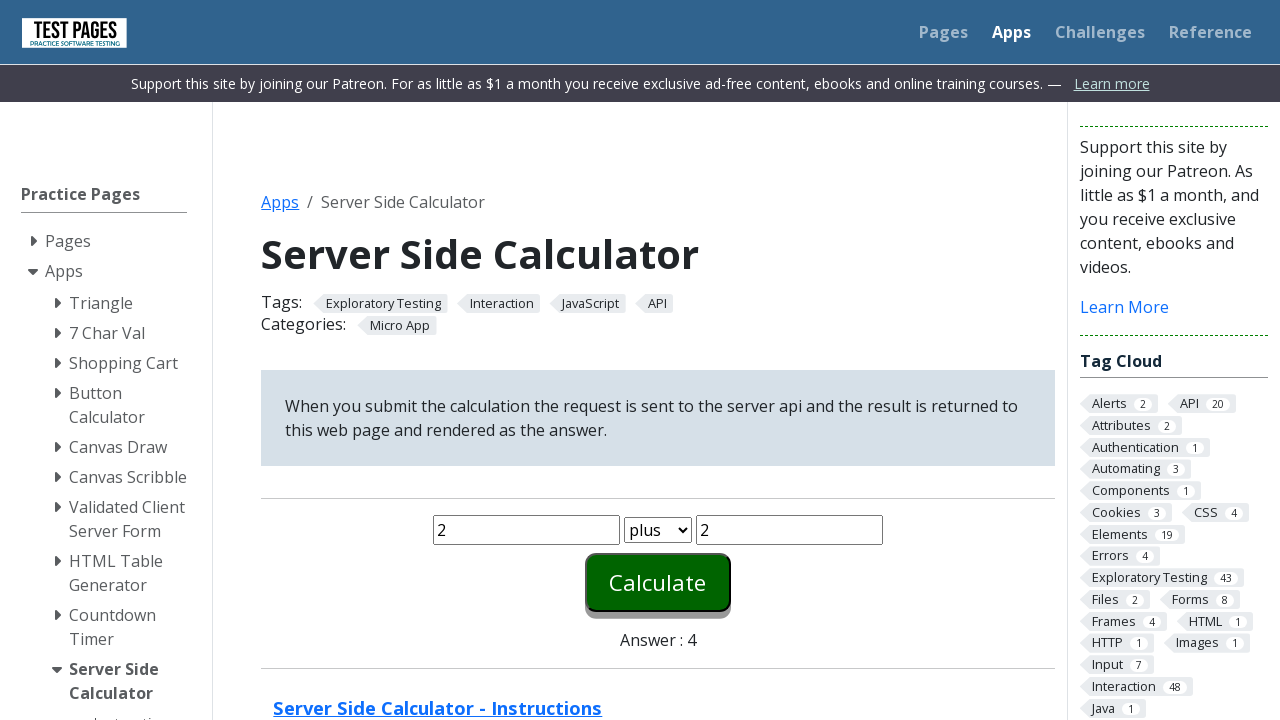

Verified that 2 + 2 = 4
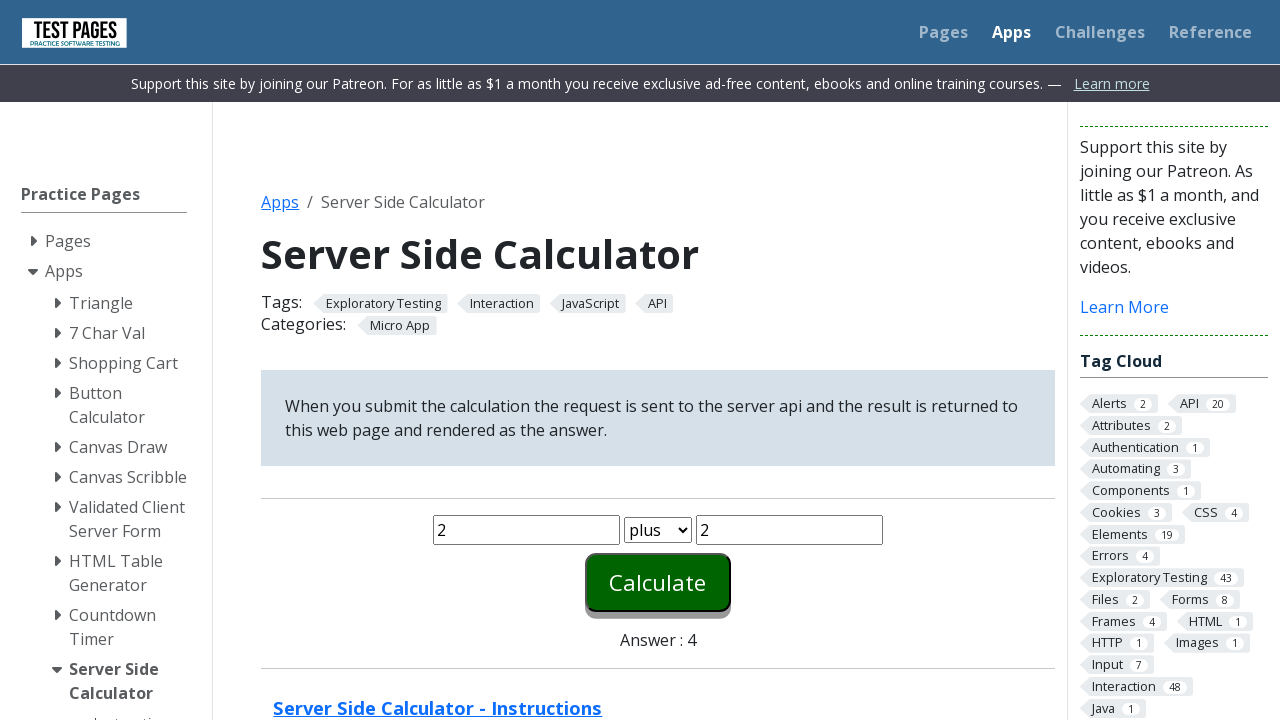

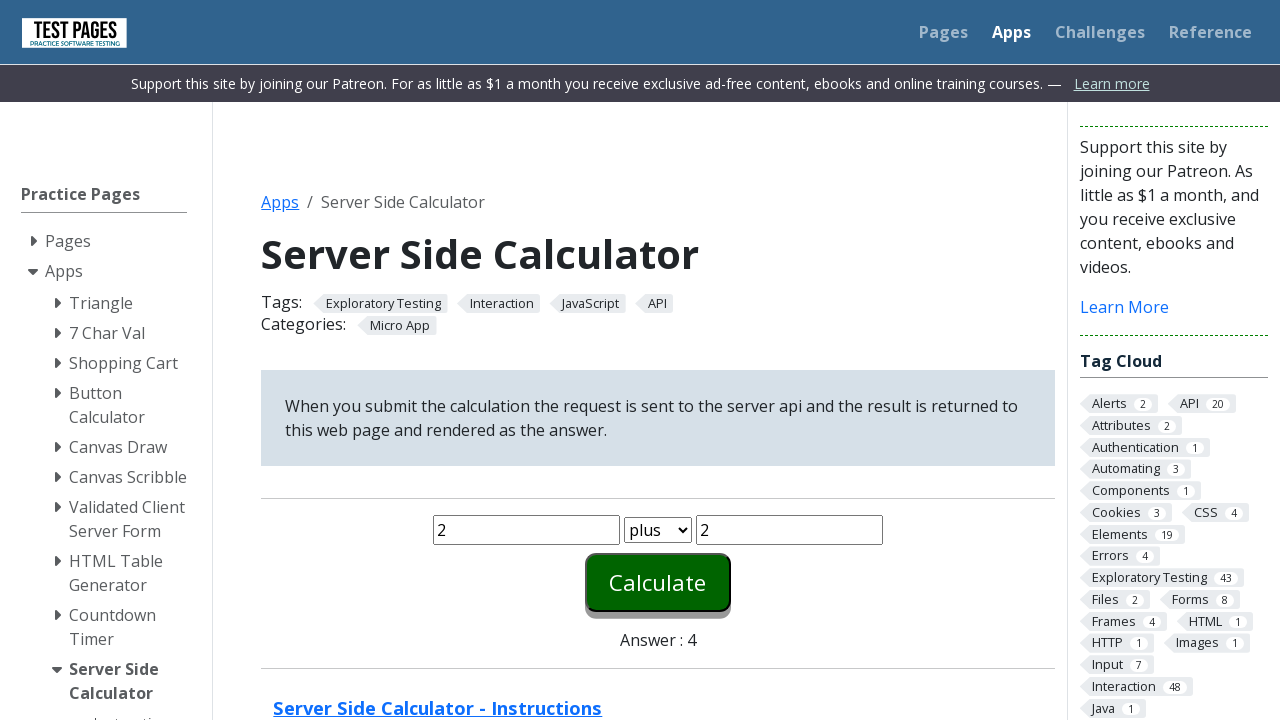